Tests the search functionality on python.org by entering a search query into the search box and submitting it with Enter key

Starting URL: https://www.python.org

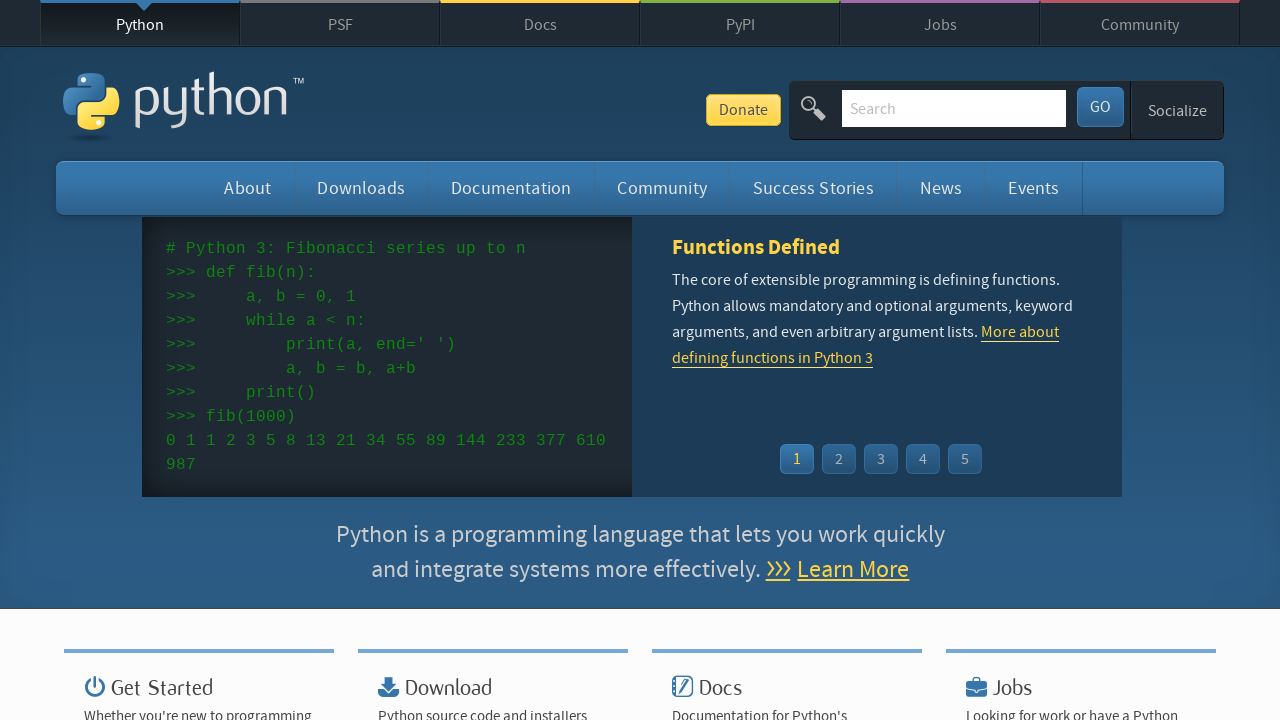

Filled search box with 'version' query on input[name='q']
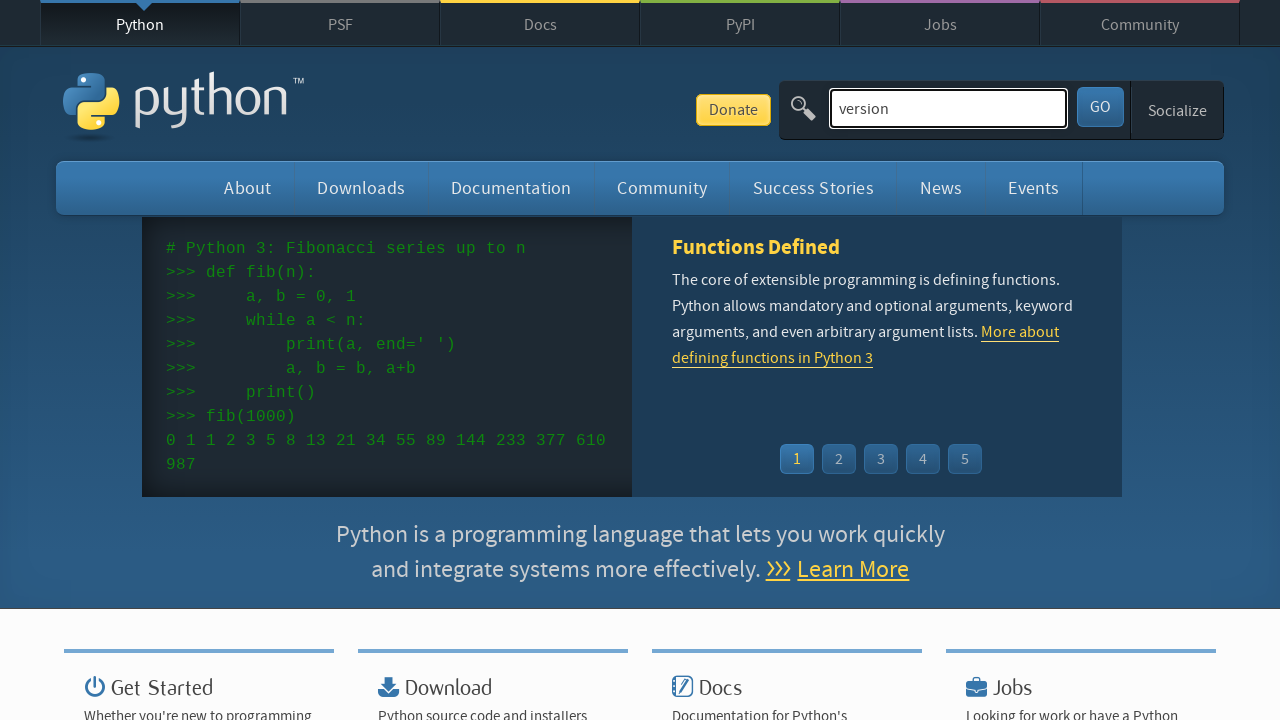

Pressed Enter to submit the search query on input[name='q']
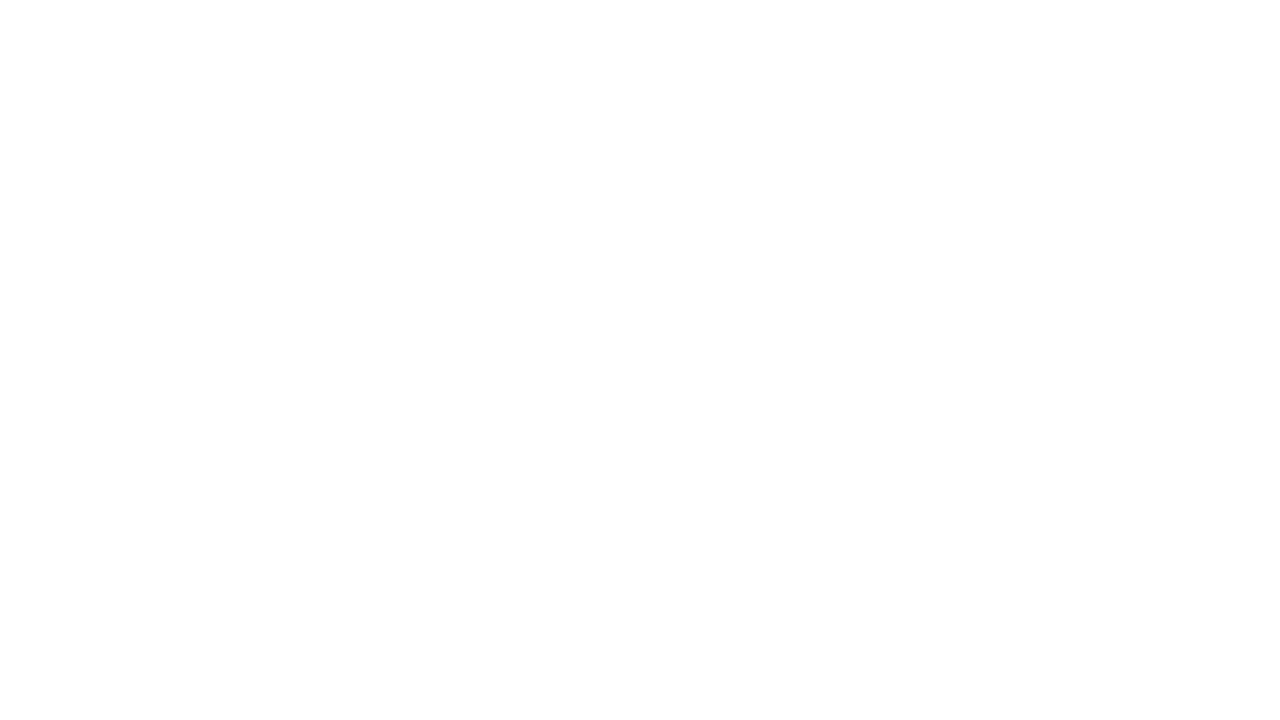

Search results loaded successfully
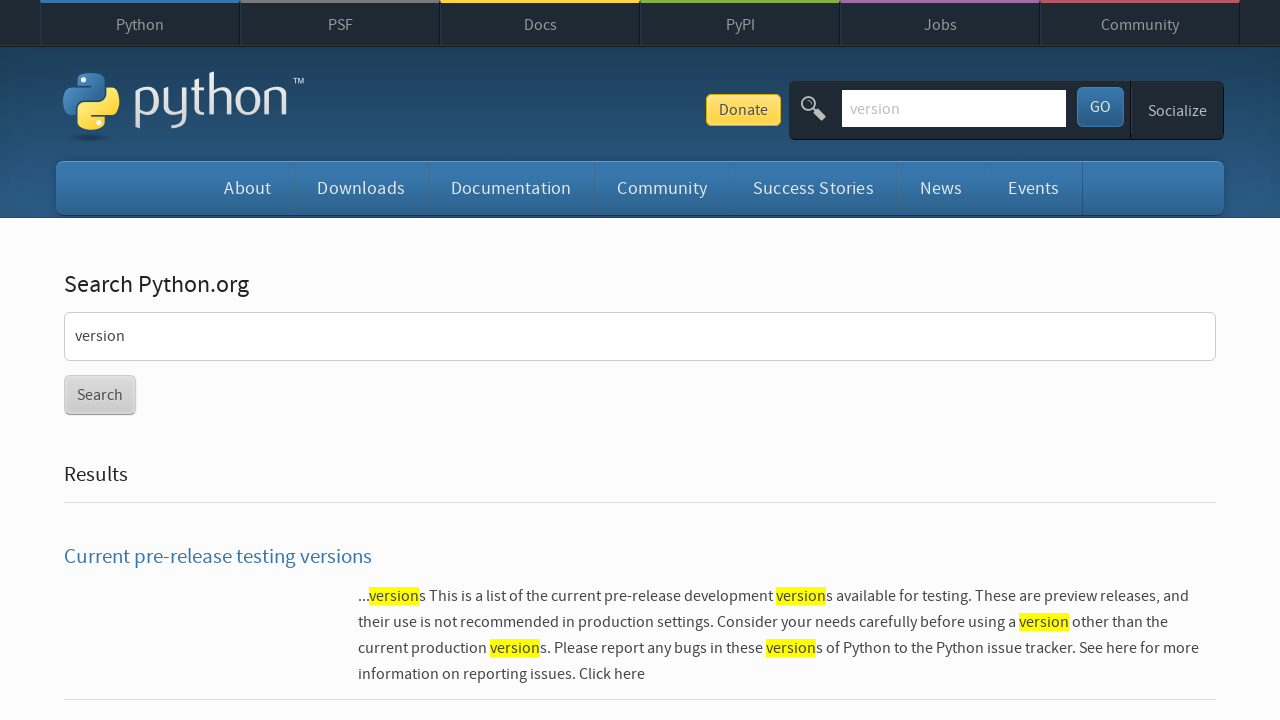

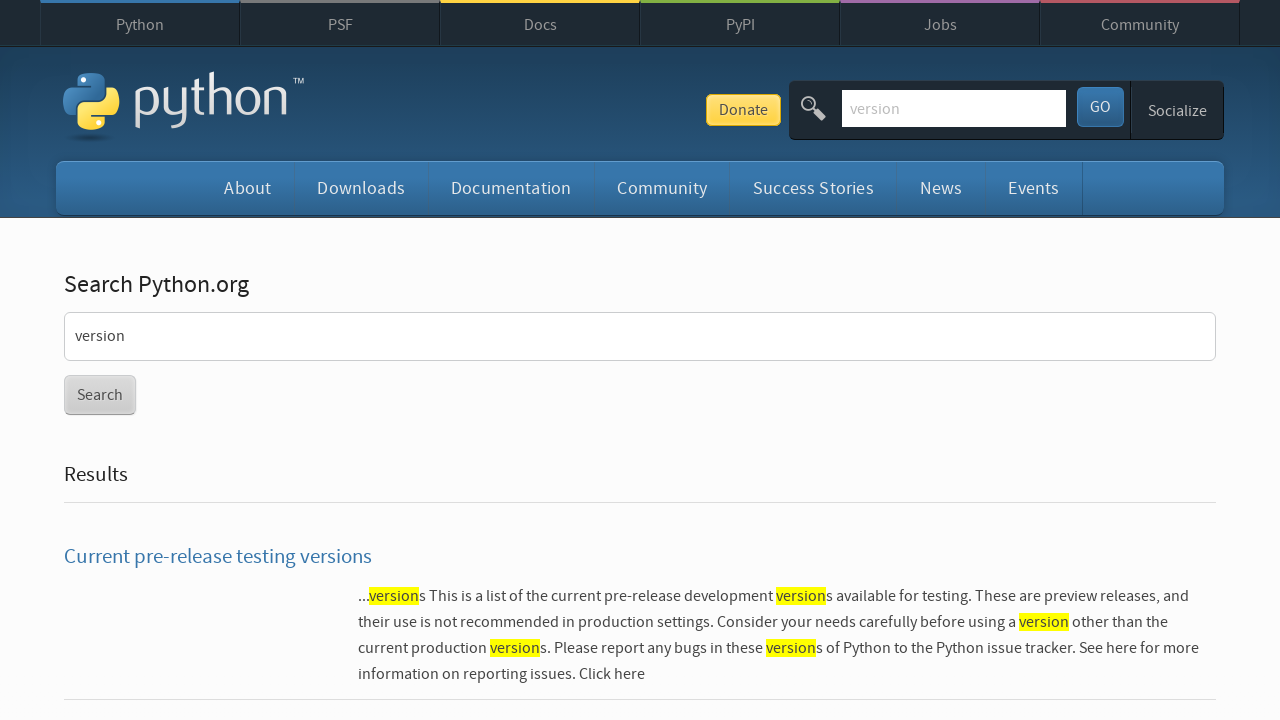